Tests creating a new todo item by filling in the todo input field and pressing Enter to submit

Starting URL: https://demo.playwright.dev/todomvc

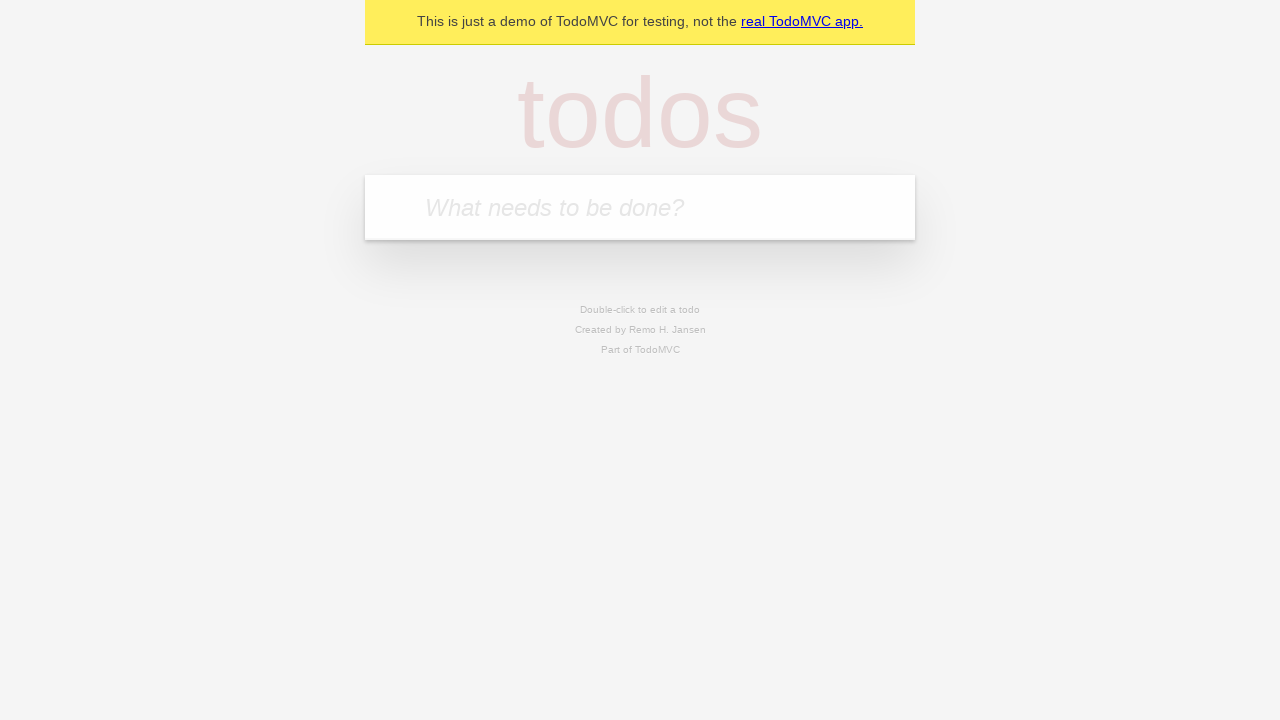

Filled todo input field with 'buy some cheese' on internal:attr=[placeholder="What needs to be done?"i]
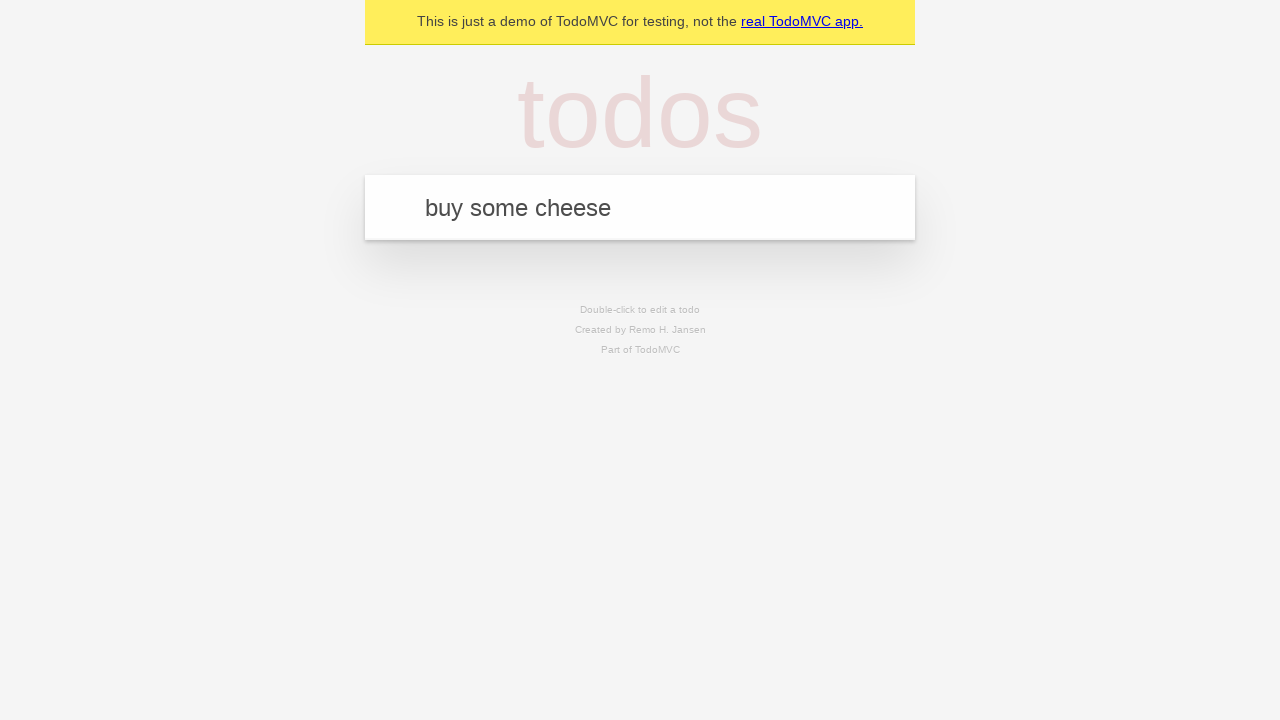

Pressed Enter to submit the new todo item on internal:attr=[placeholder="What needs to be done?"i]
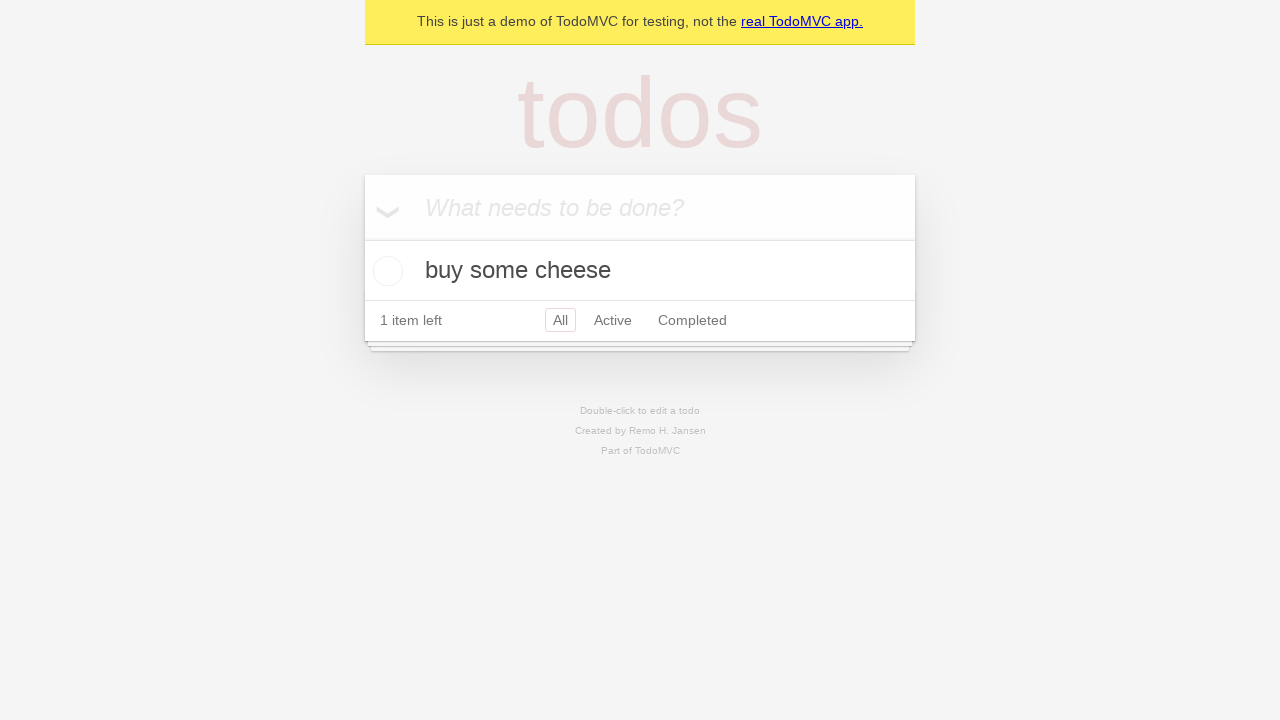

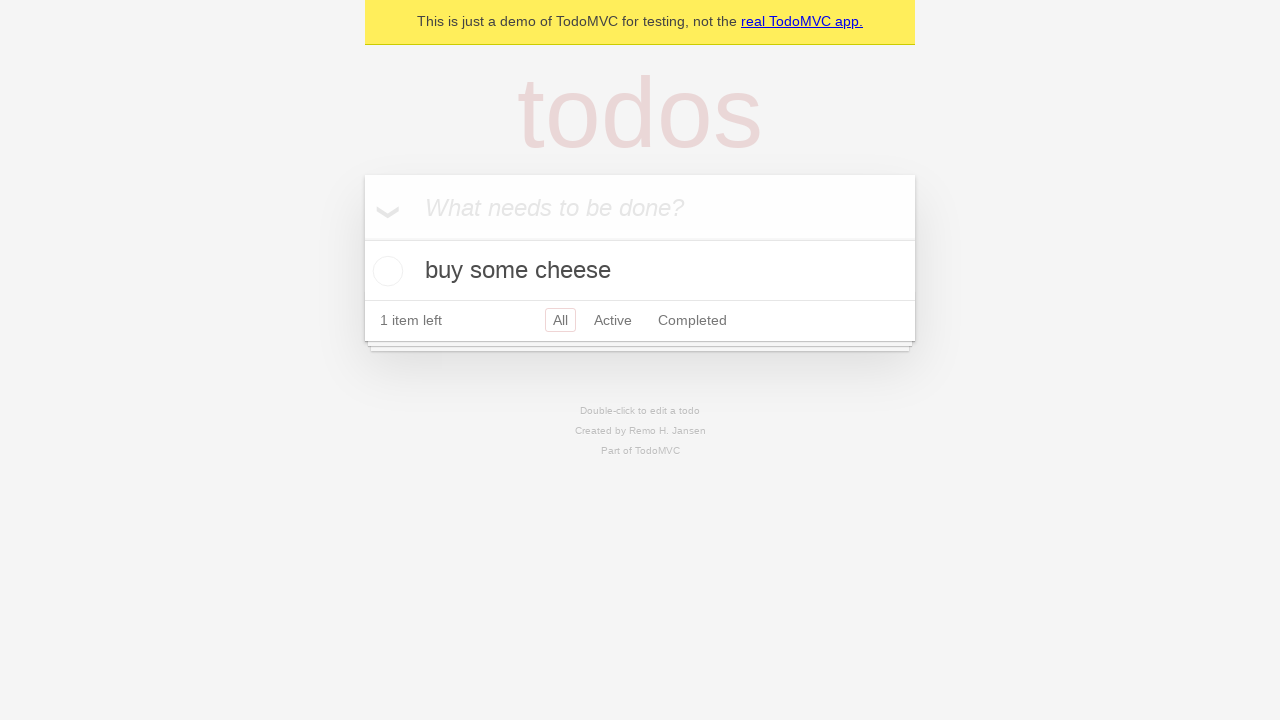